Navigates to WebdriverIO website and verifies the page title contains "WebdriverIO"

Starting URL: https://webdriver.io/

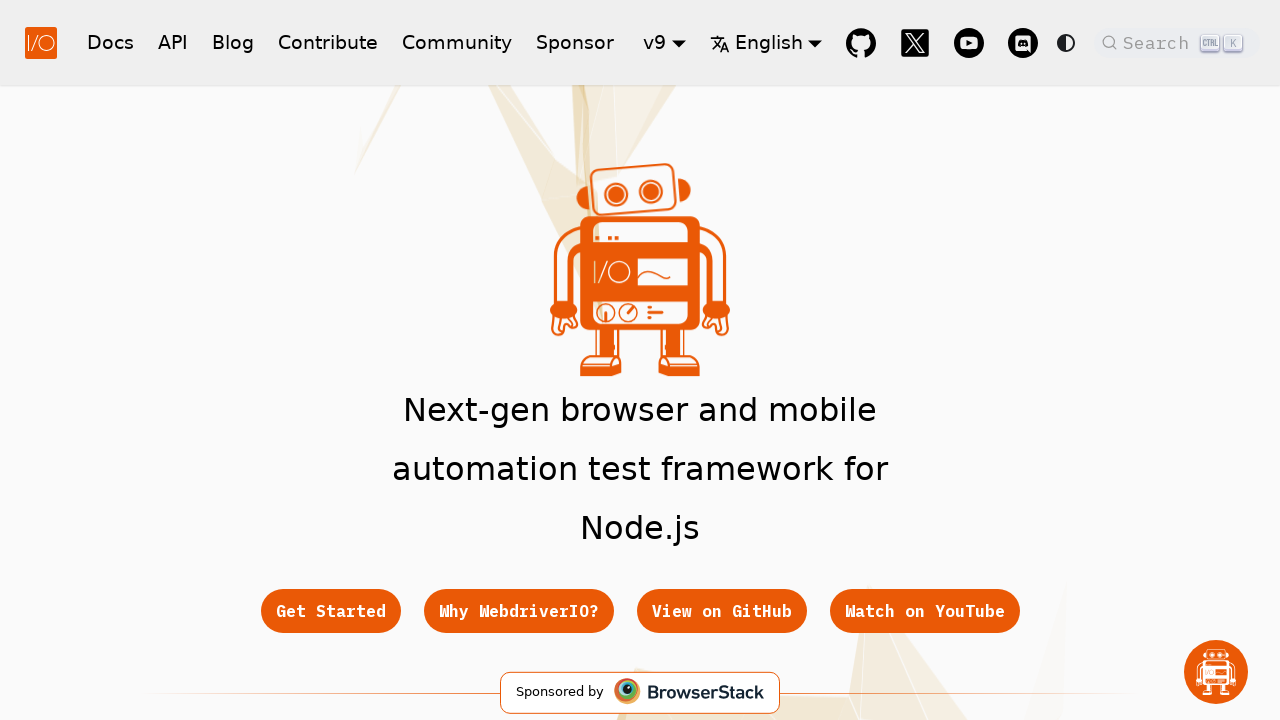

Retrieved page title
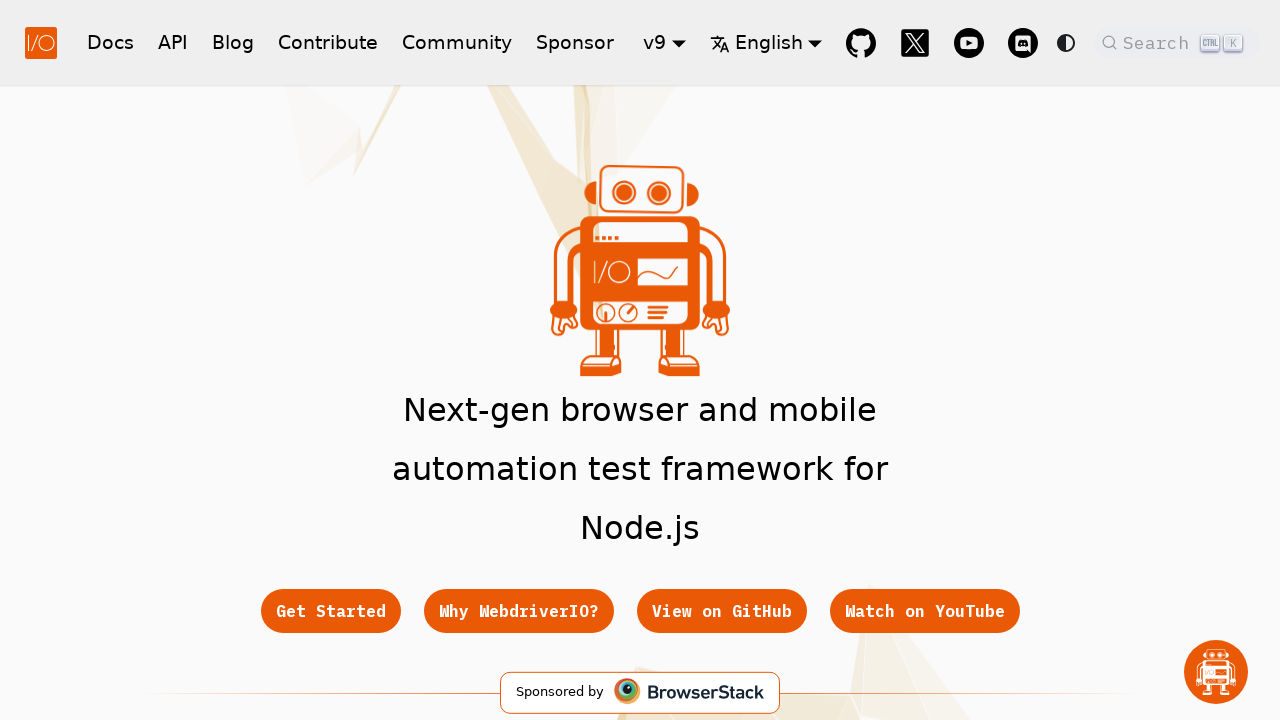

Verified page title contains 'WebdriverIO'
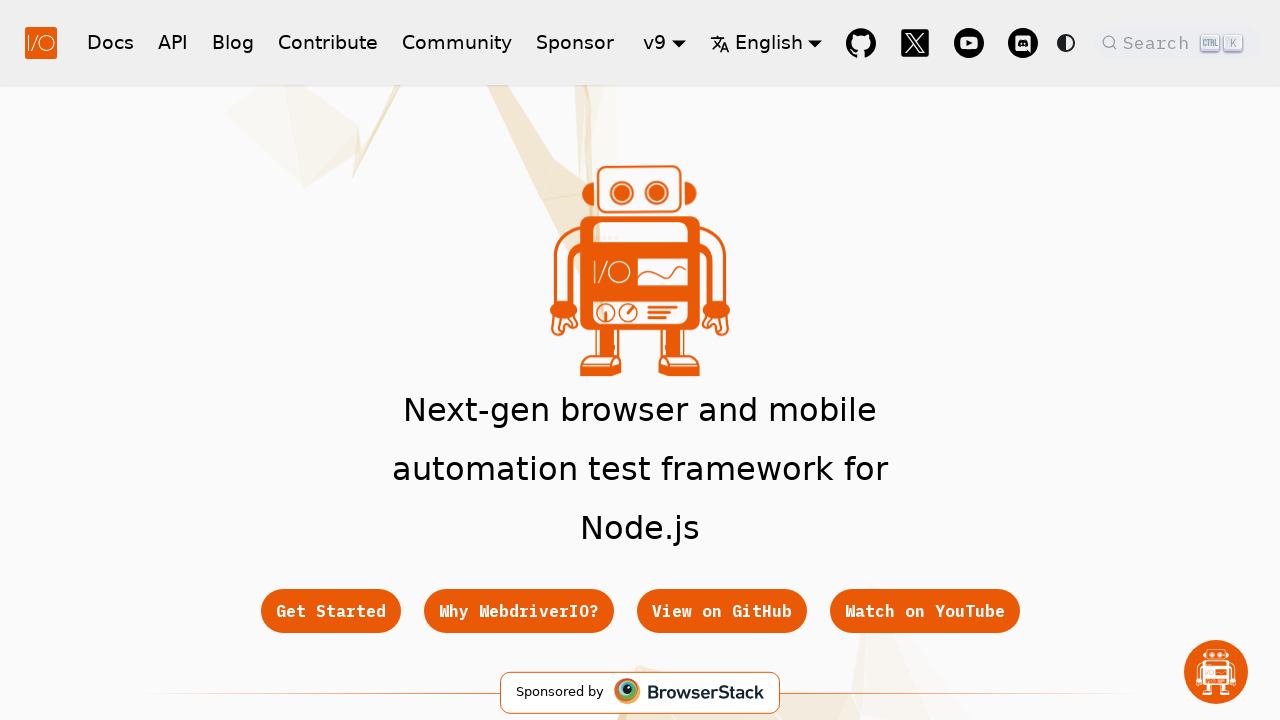

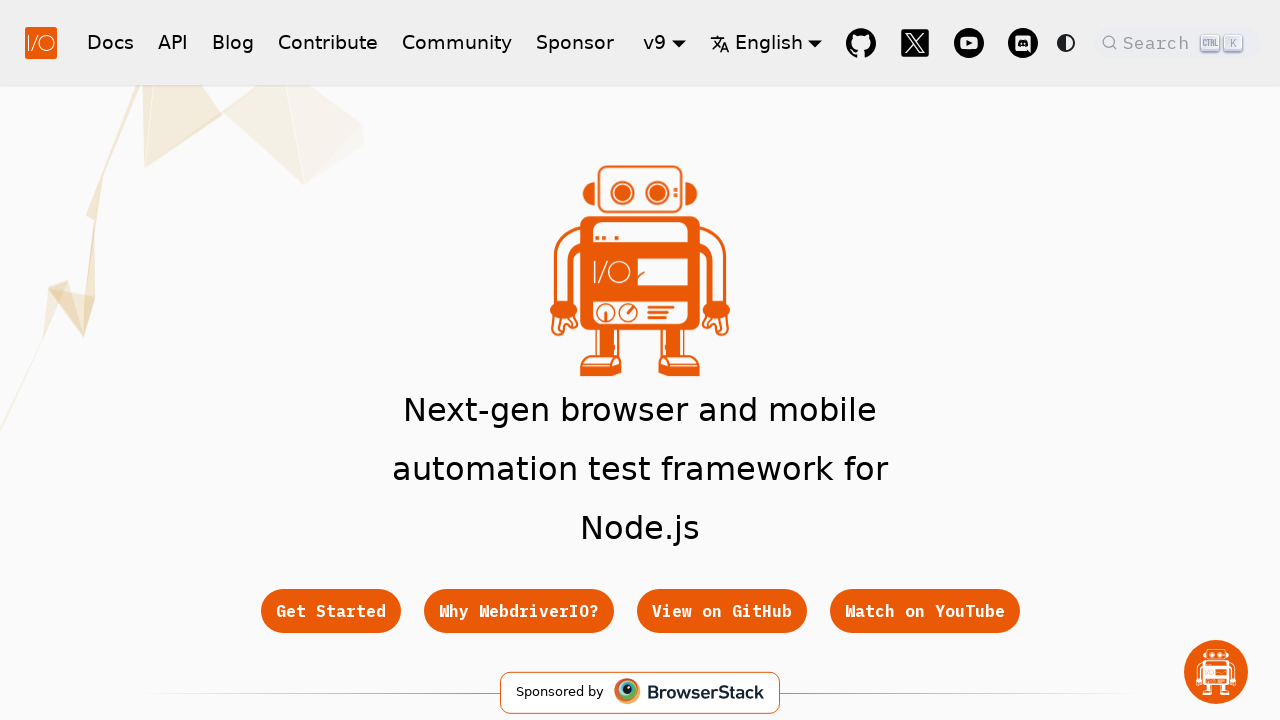